Tests state dropdown selection by selecting Illinois, Virginia, and California using different selection methods (visible text, value, index) and verifies California is the final selection

Starting URL: http://practice.cydeo.com/dropdown

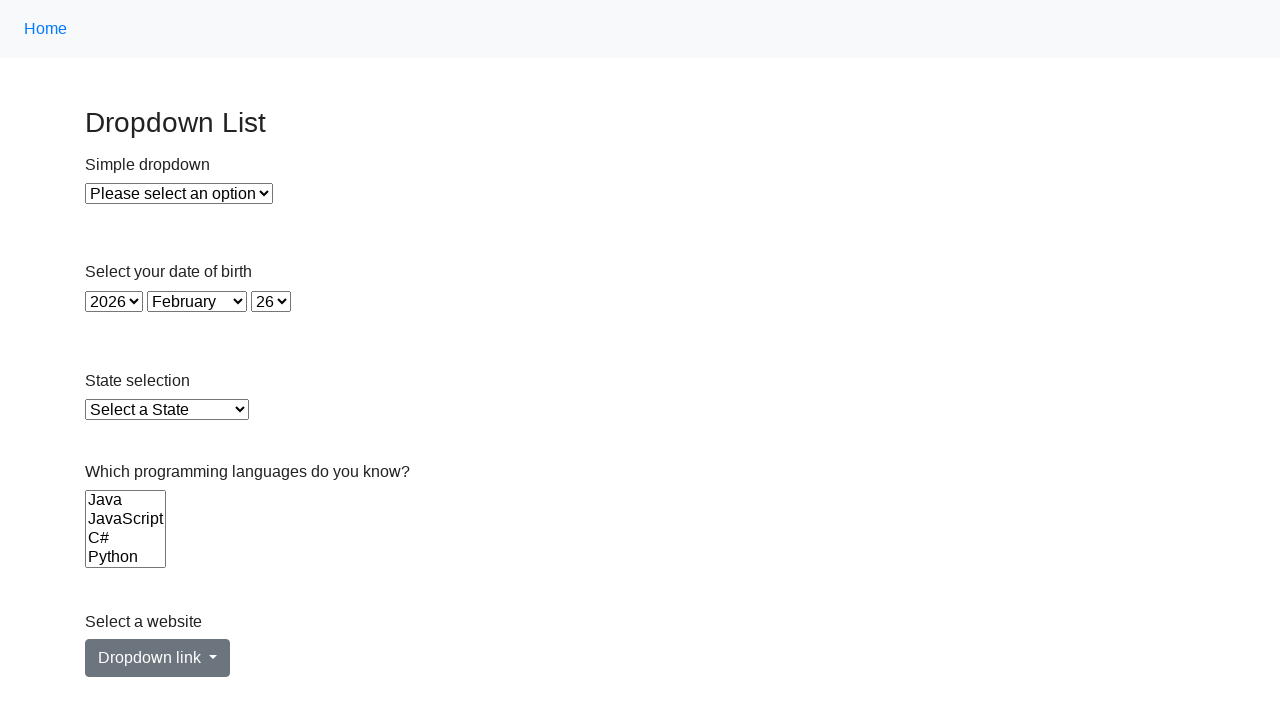

Located state dropdown element
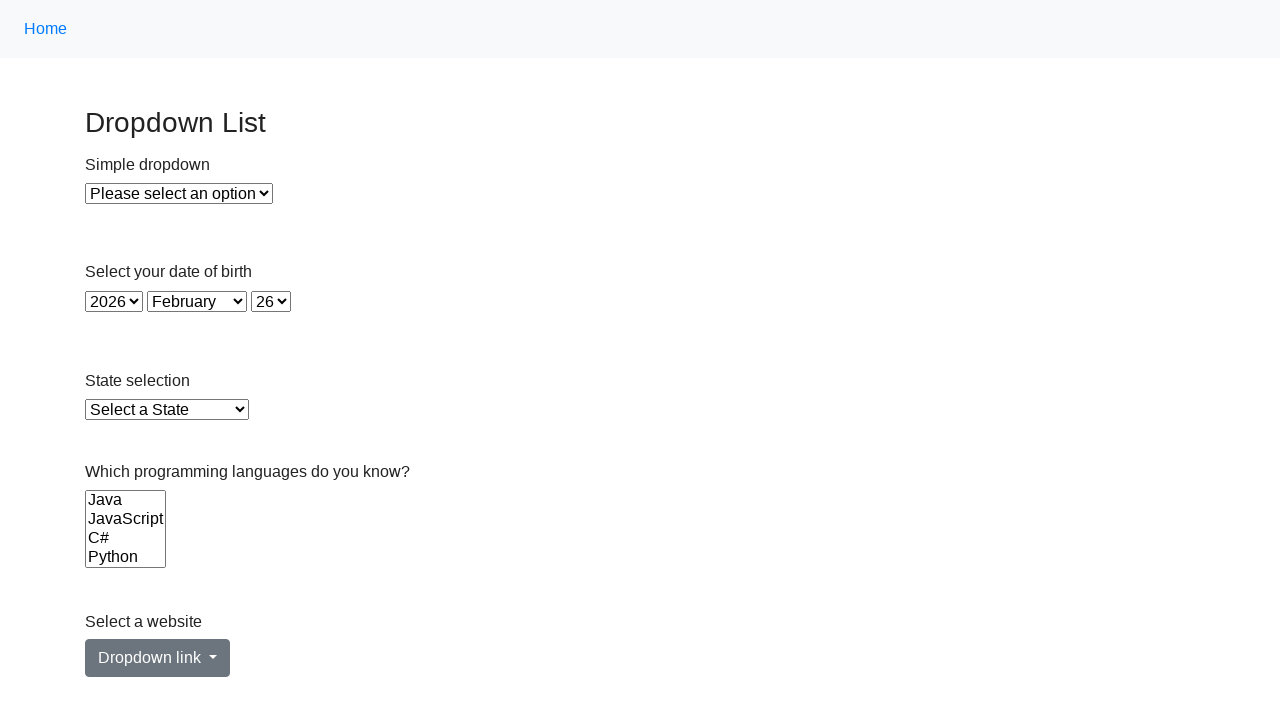

Selected Illinois from state dropdown by visible text on select#state
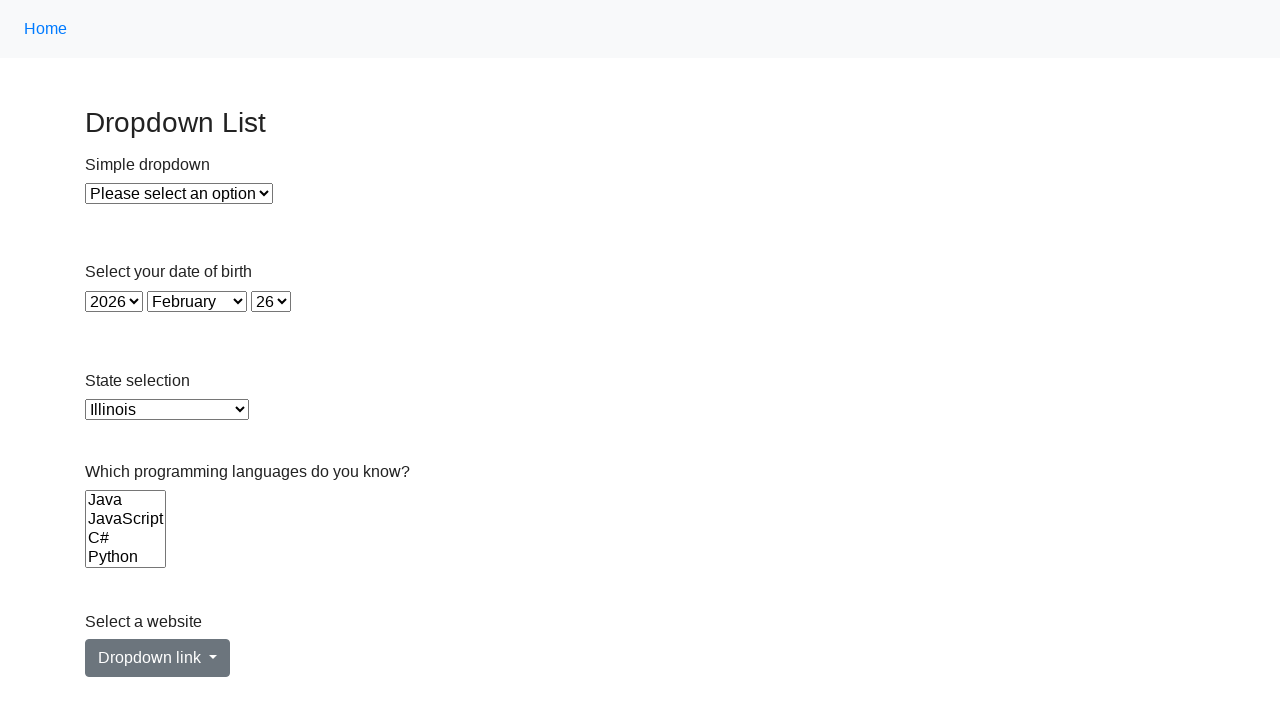

Selected Virginia from state dropdown by value attribute on select#state
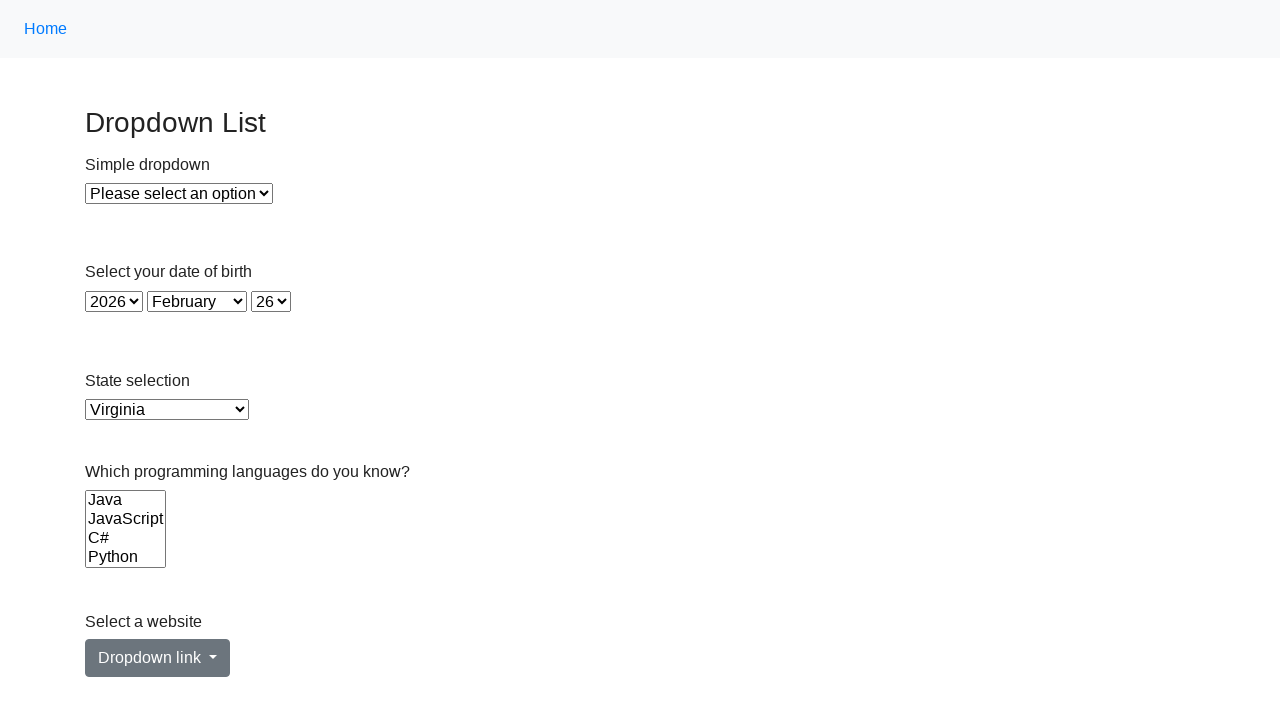

Selected California from state dropdown by index 5 on select#state
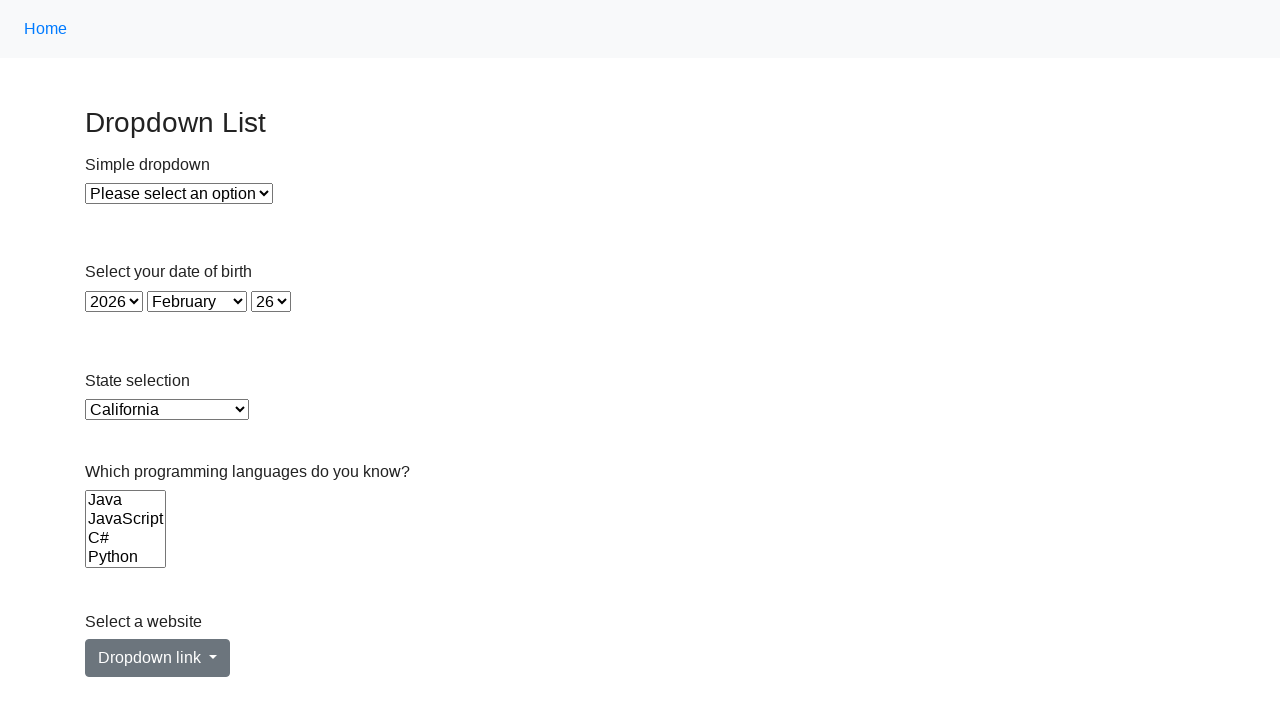

Retrieved selected option text to verify California is selected
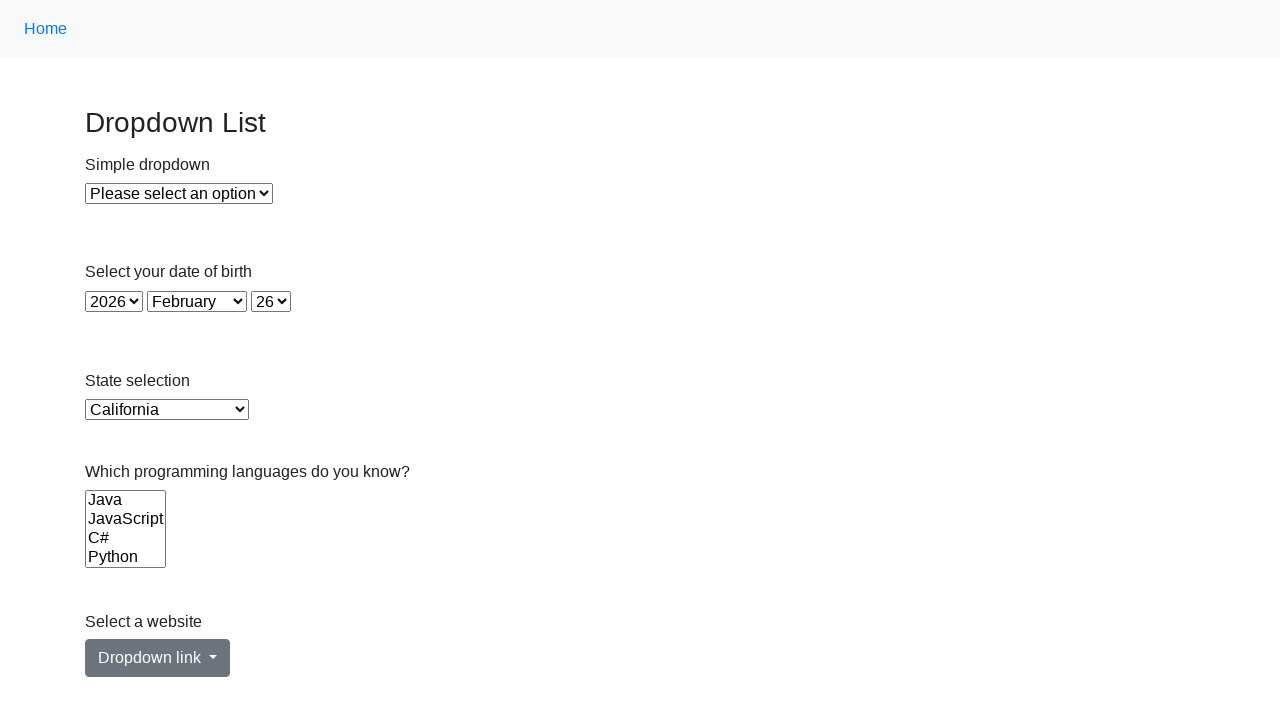

Verified California is the final selected state
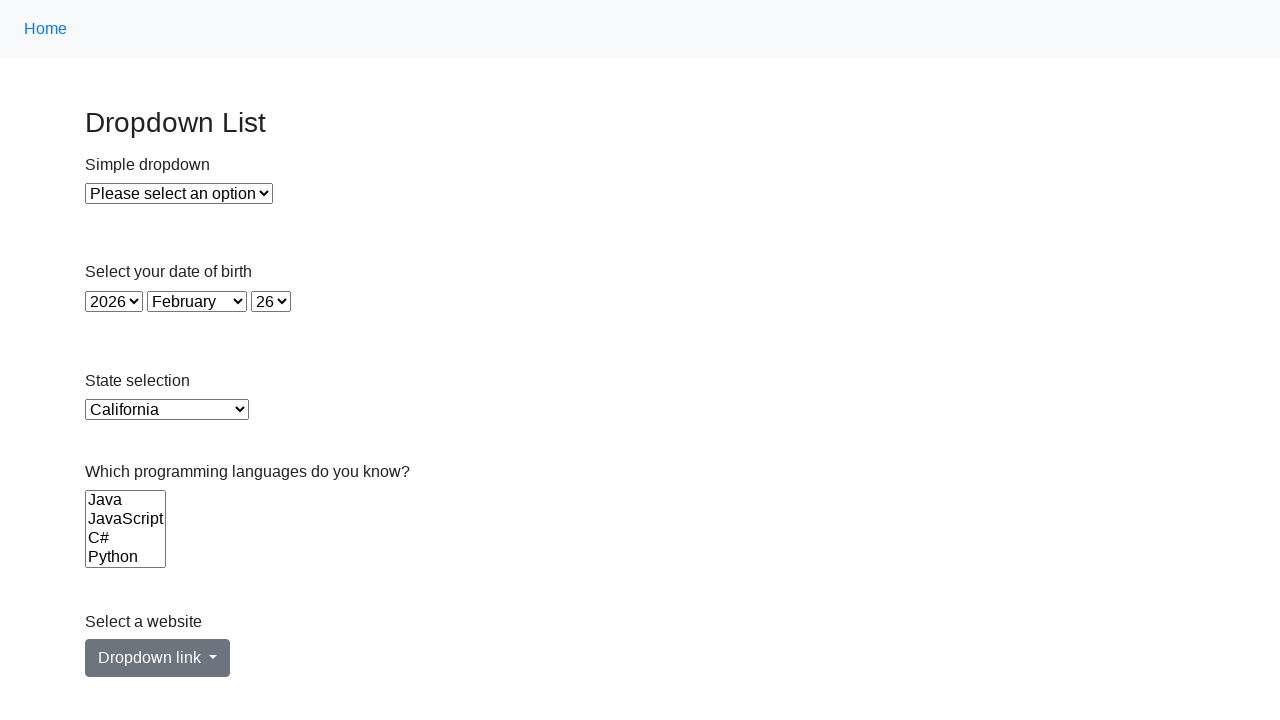

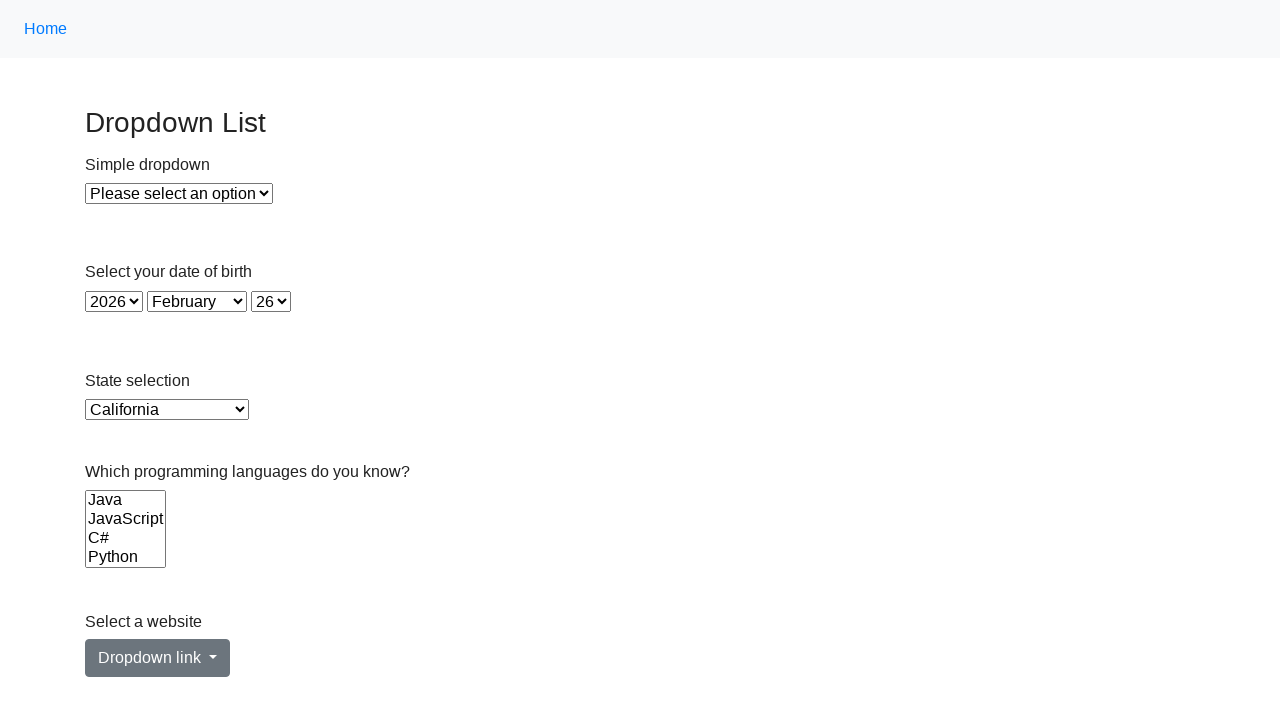